Navigates to a simple form page and clicks the submit button to test basic form submission functionality

Starting URL: http://suninjuly.github.io/simple_form_find_task.html

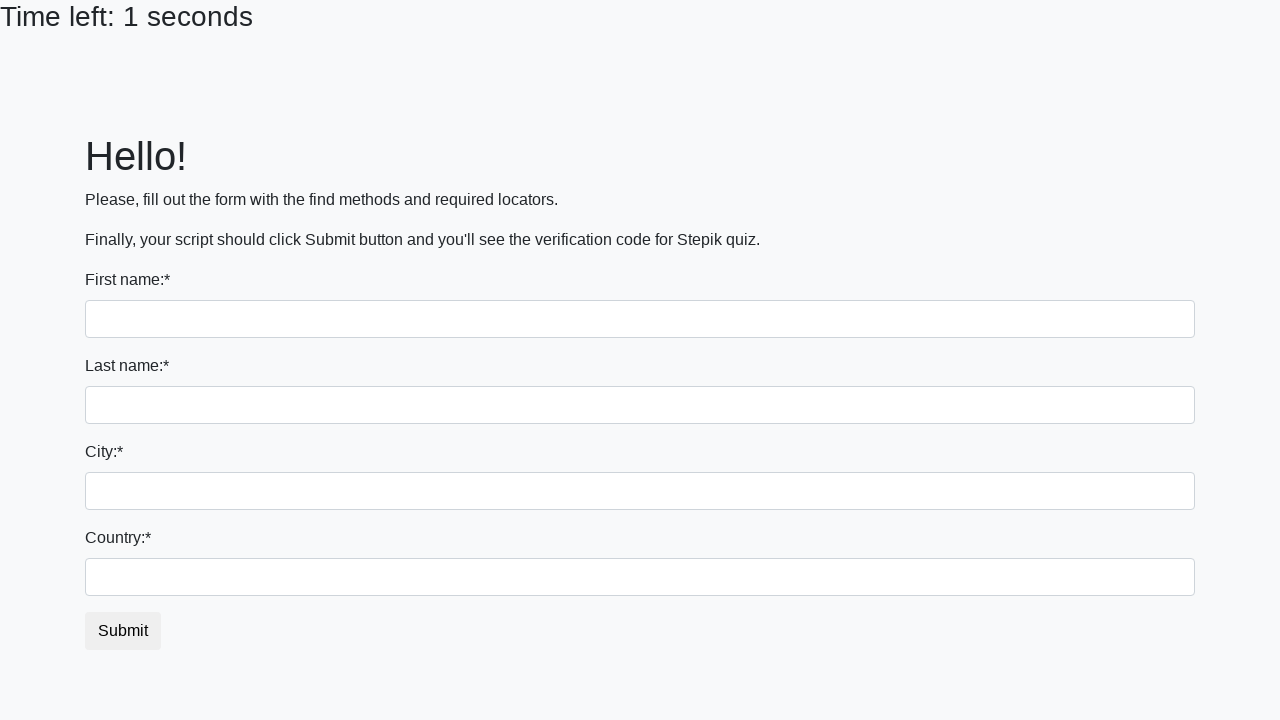

Navigated to simple form page
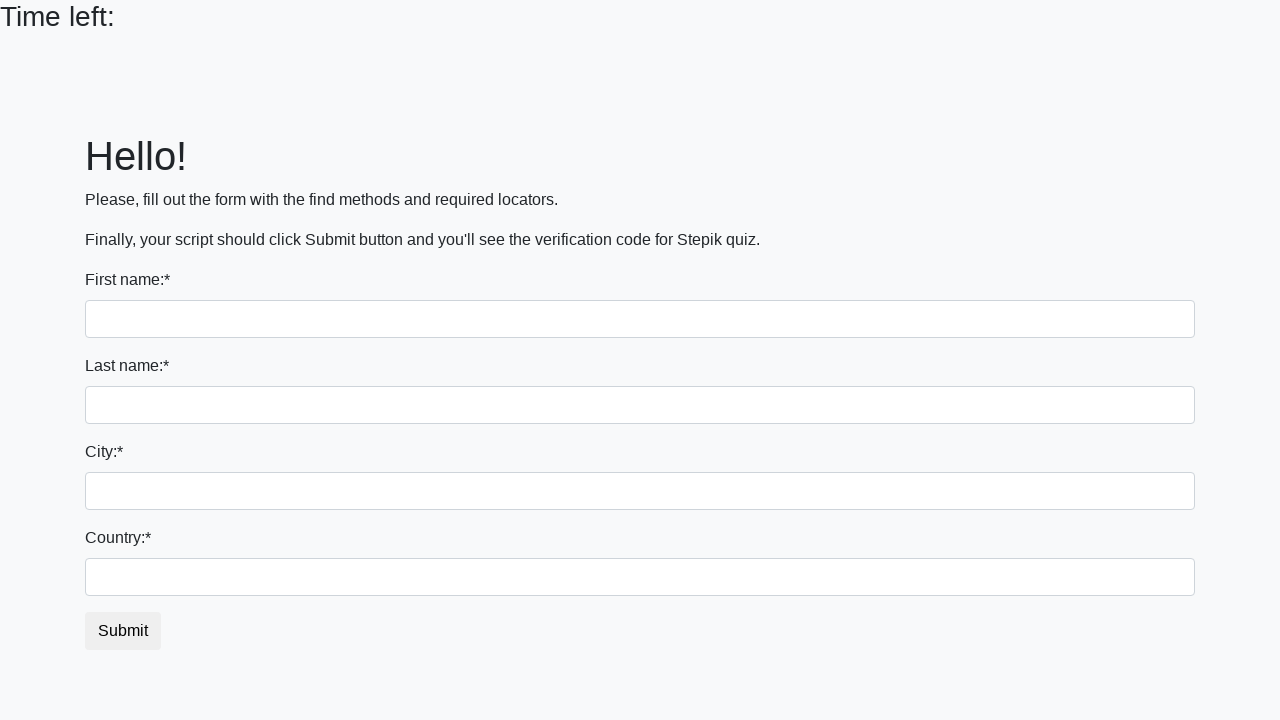

Clicked the submit button to test basic form submission functionality at (123, 631) on #submit_button
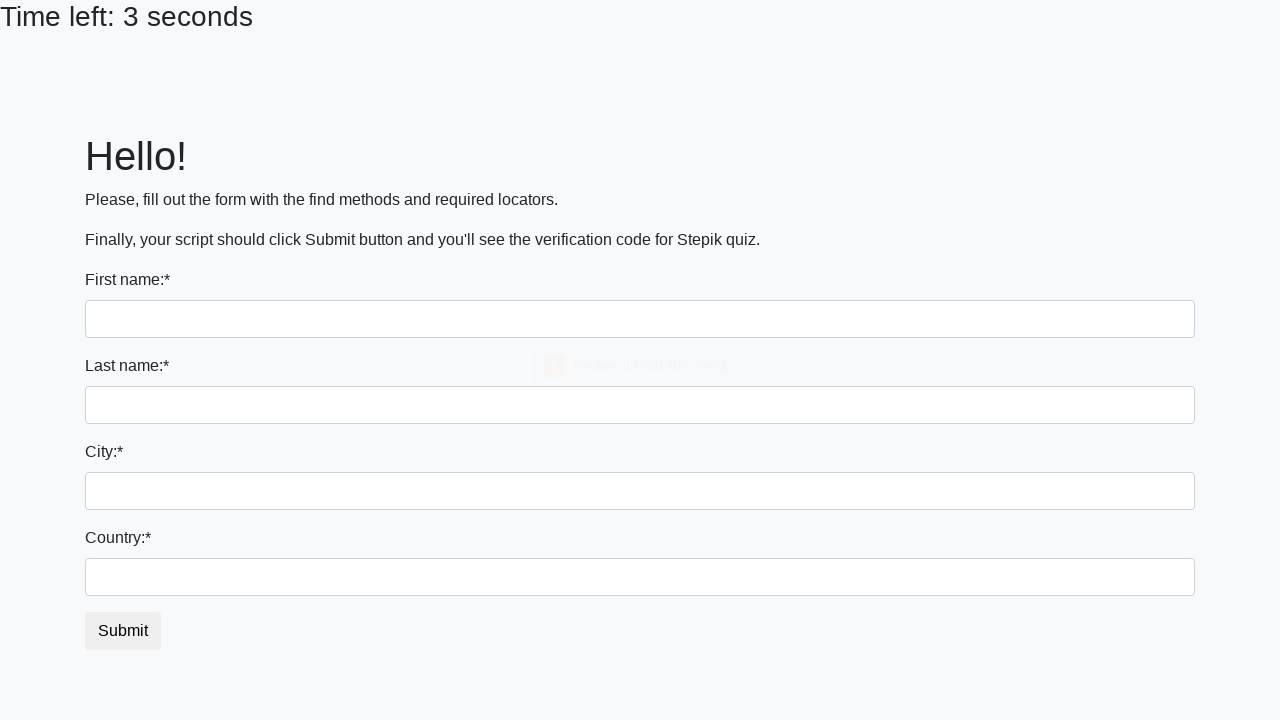

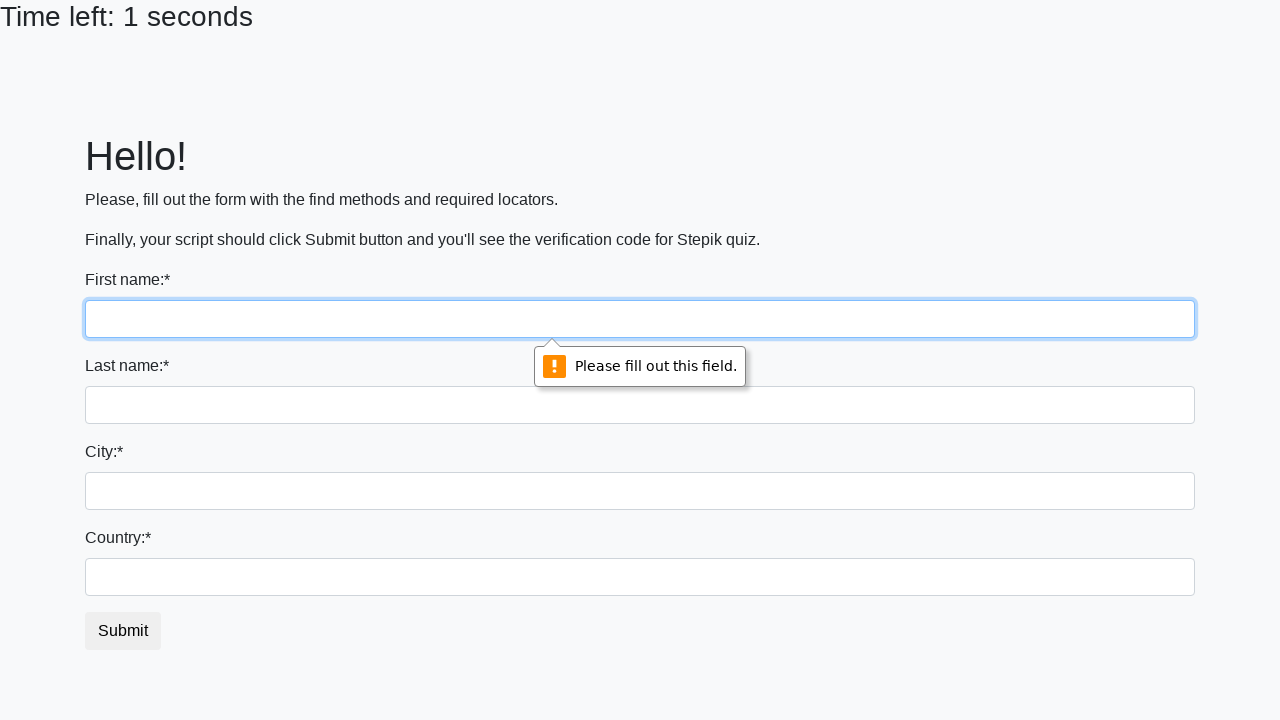